Navigates to the RedBus travel booking website and maximizes the browser window to verify the page loads correctly.

Starting URL: https://www.redbus.in

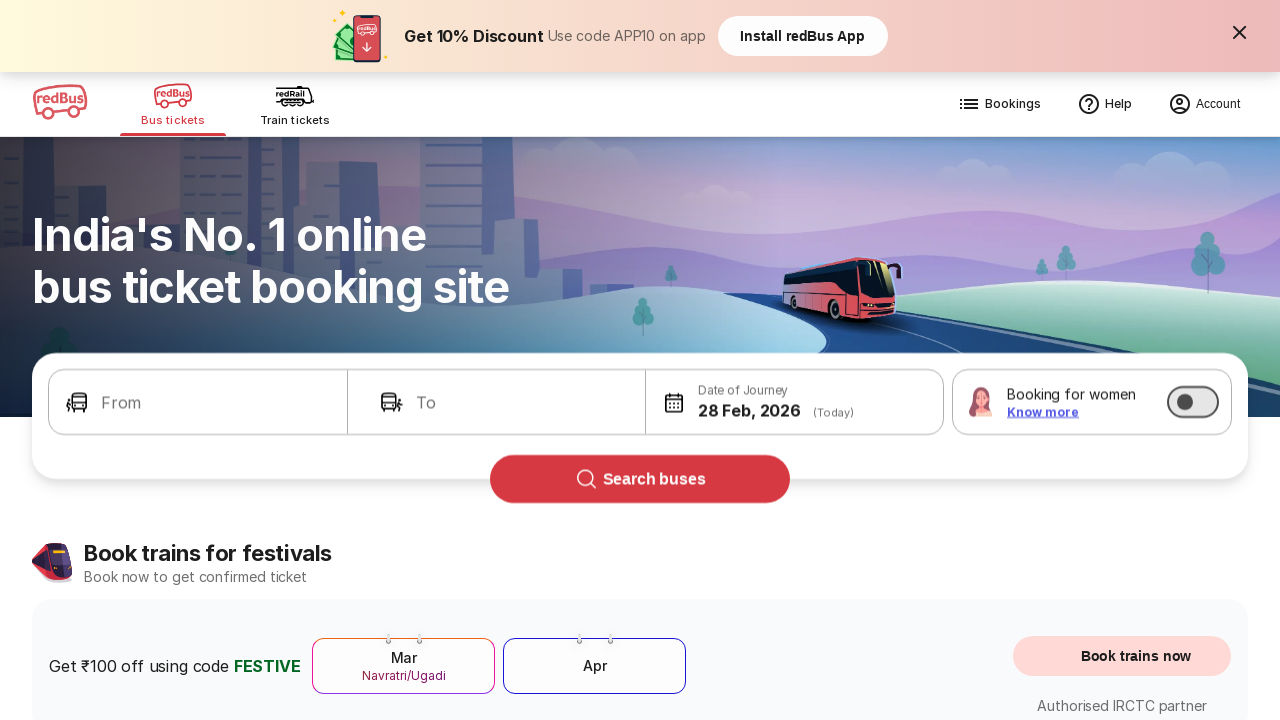

Waited for DOM content loaded state
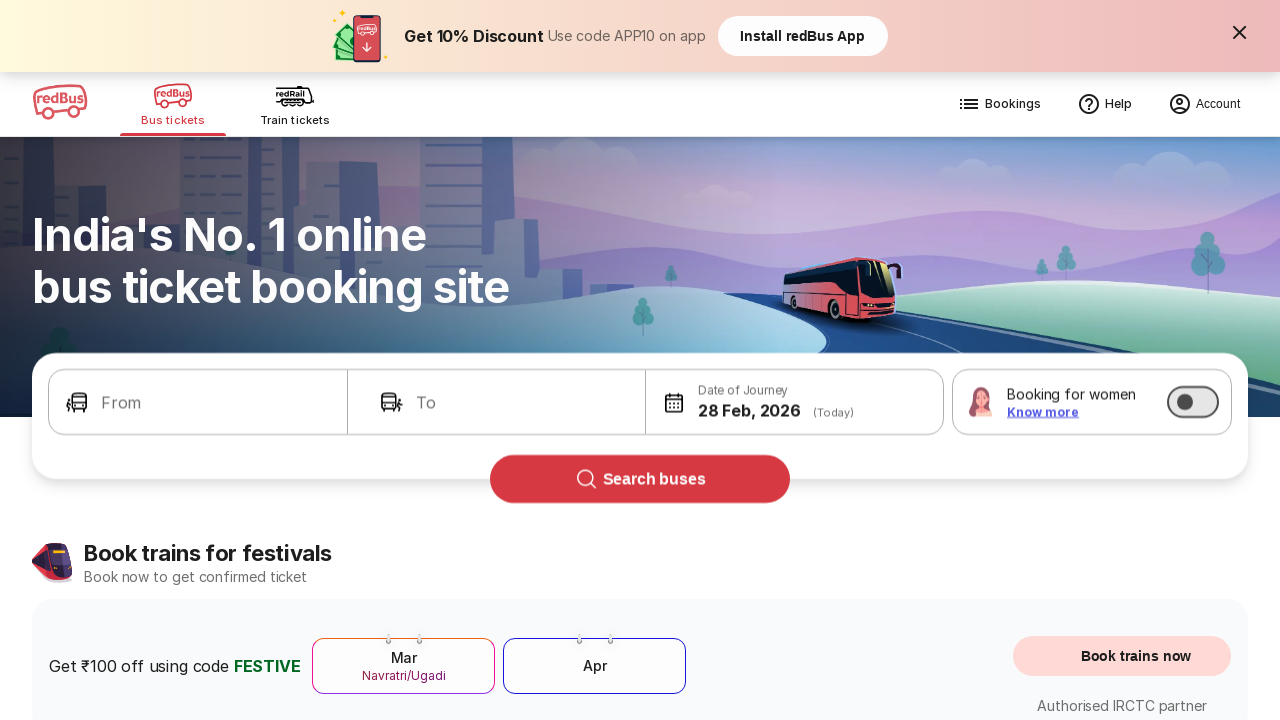

Verified body element is present on RedBus homepage
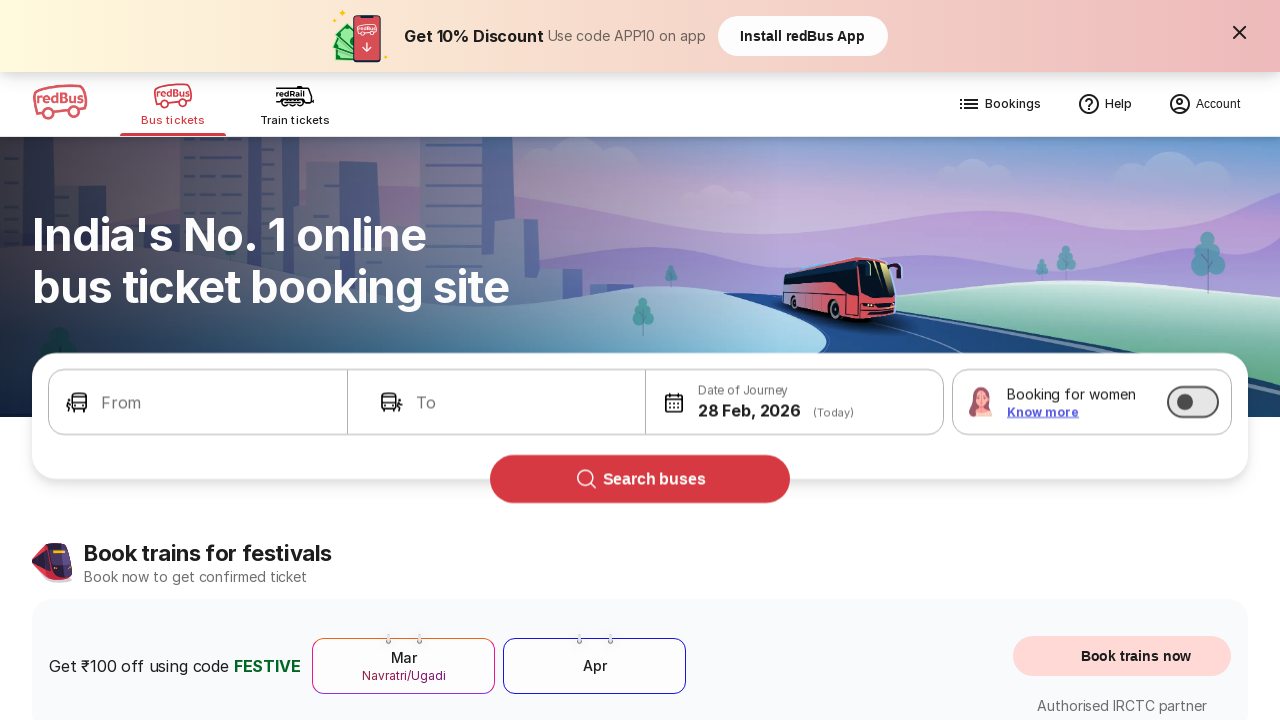

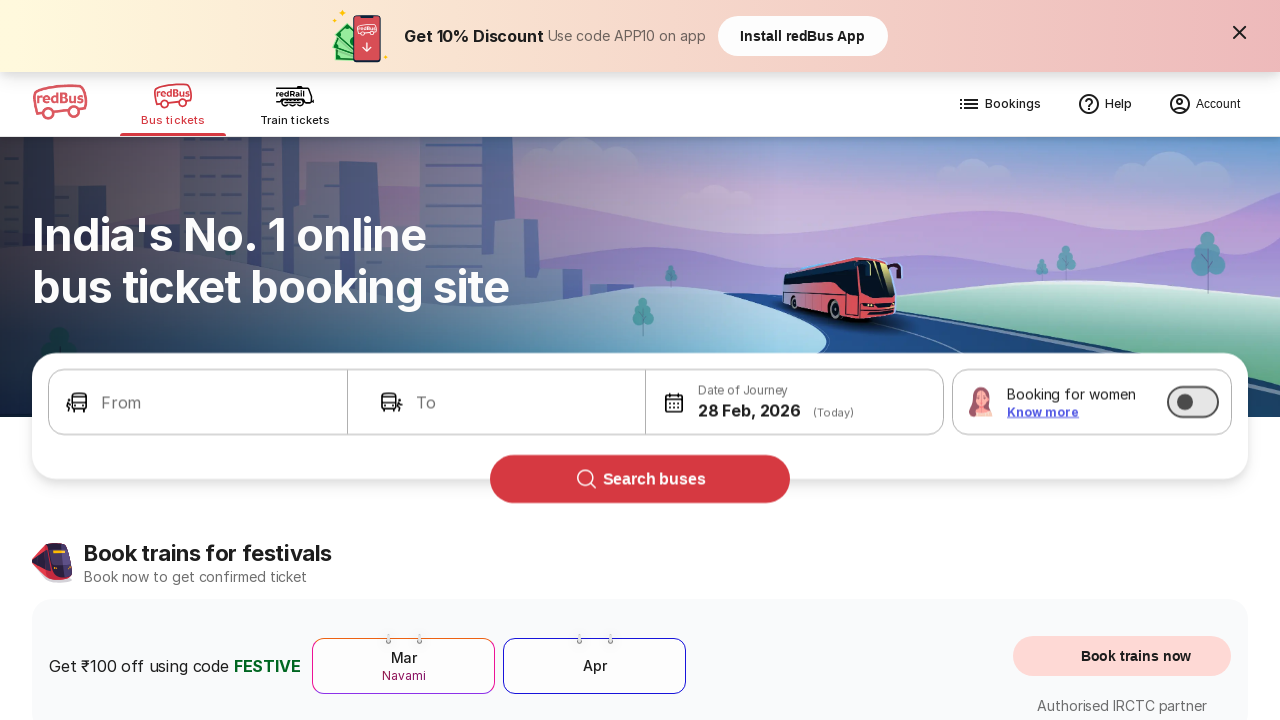